Tests Entry Ad popup in a loop by repeatedly reloading the page and closing the ad when it appears

Starting URL: https://the-internet.herokuapp.com

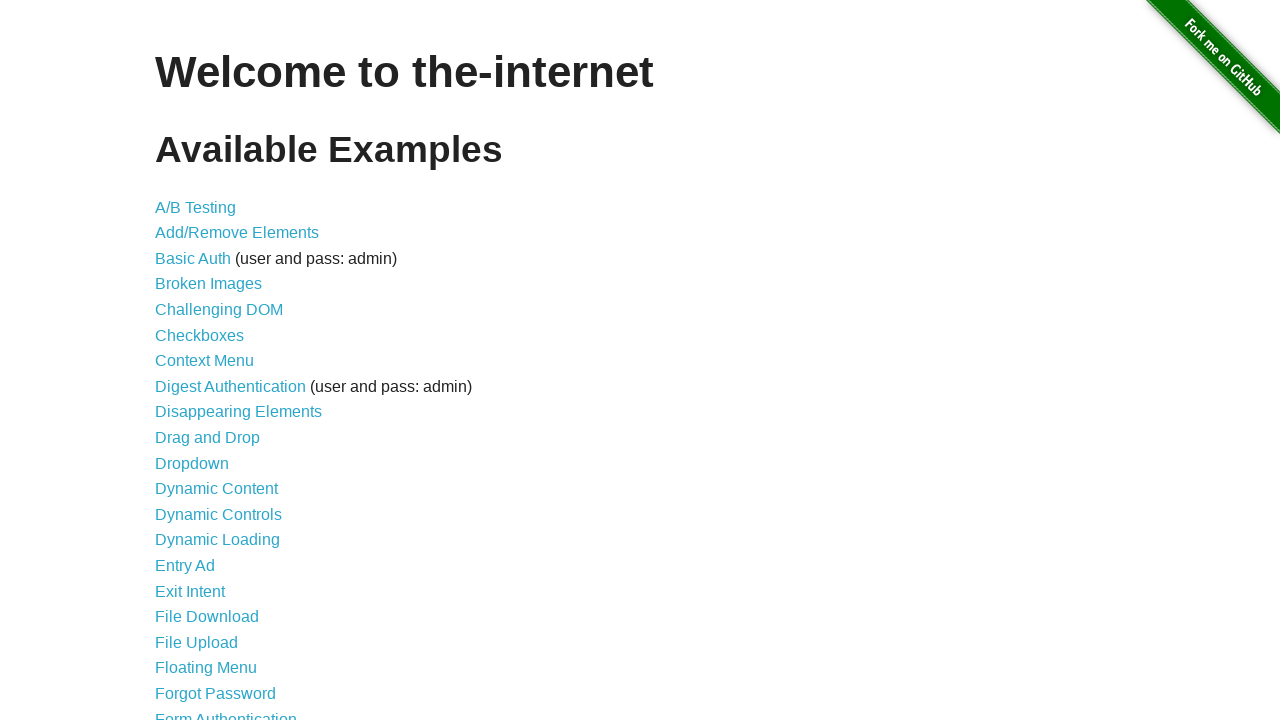

Clicked on Entry Ad link at (185, 566) on internal:role=link[name="Entry Ad"i]
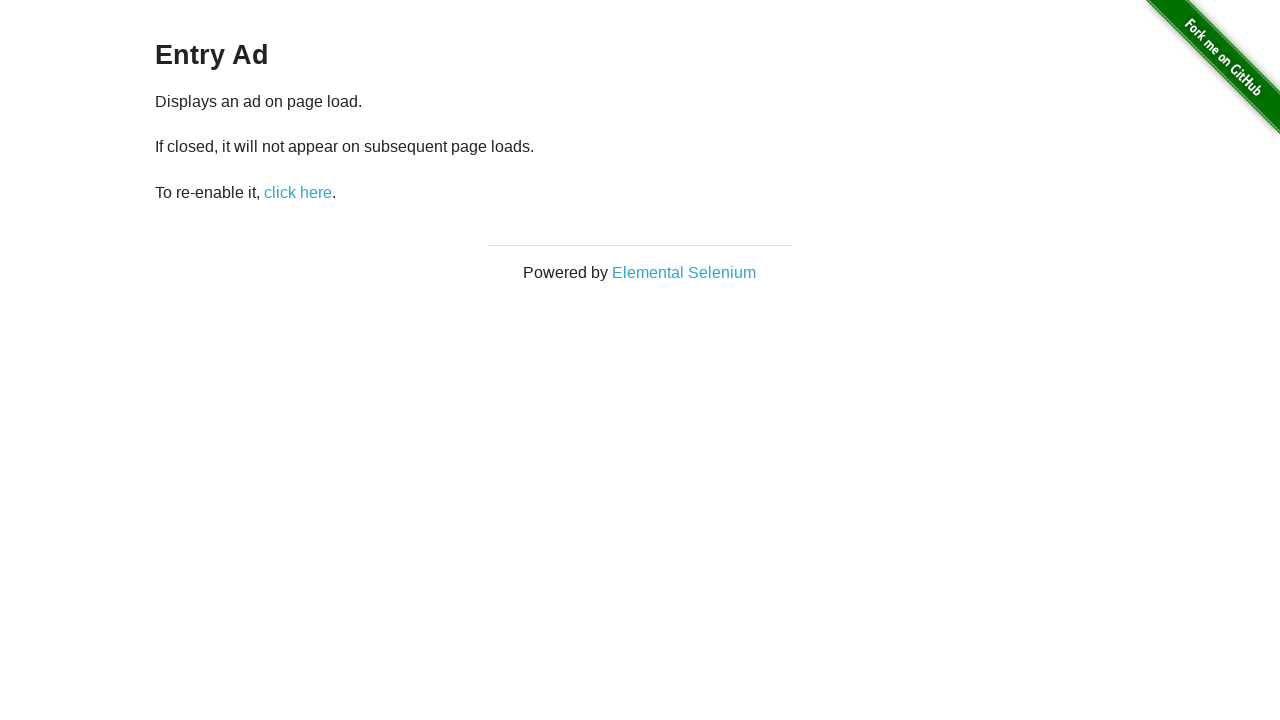

Waited for page load state
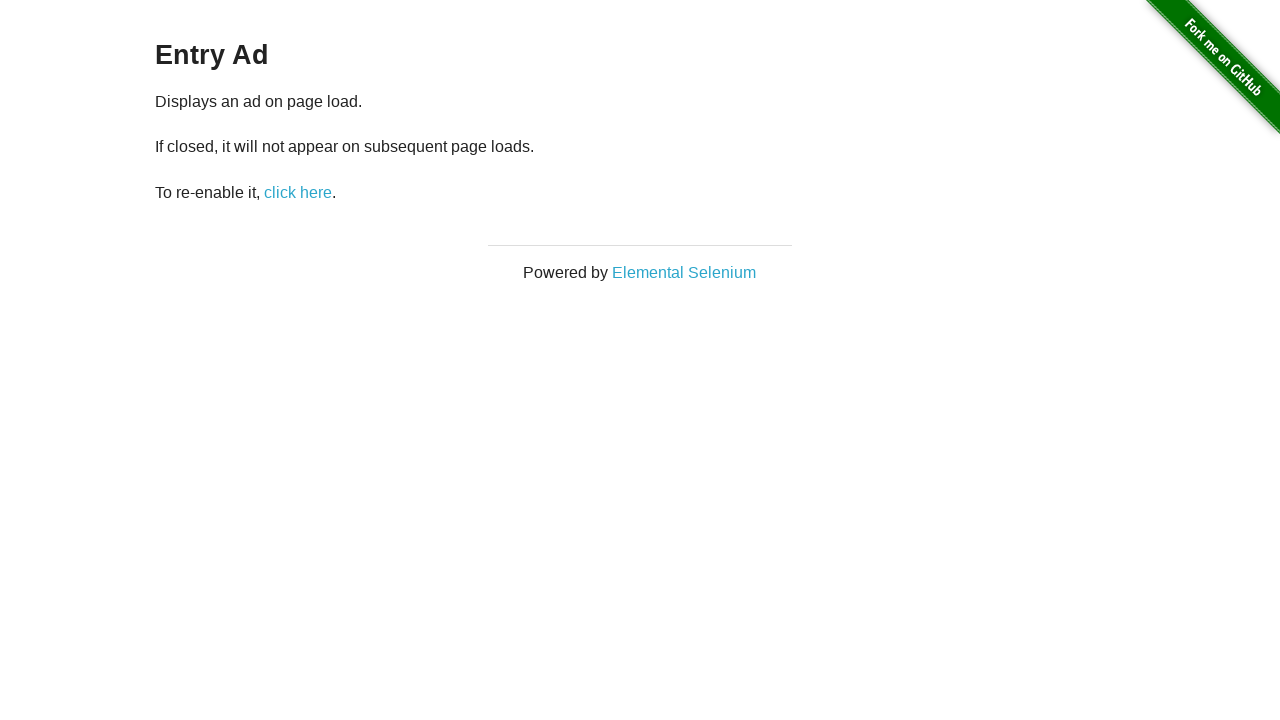

Waited 2000ms for ad to appear
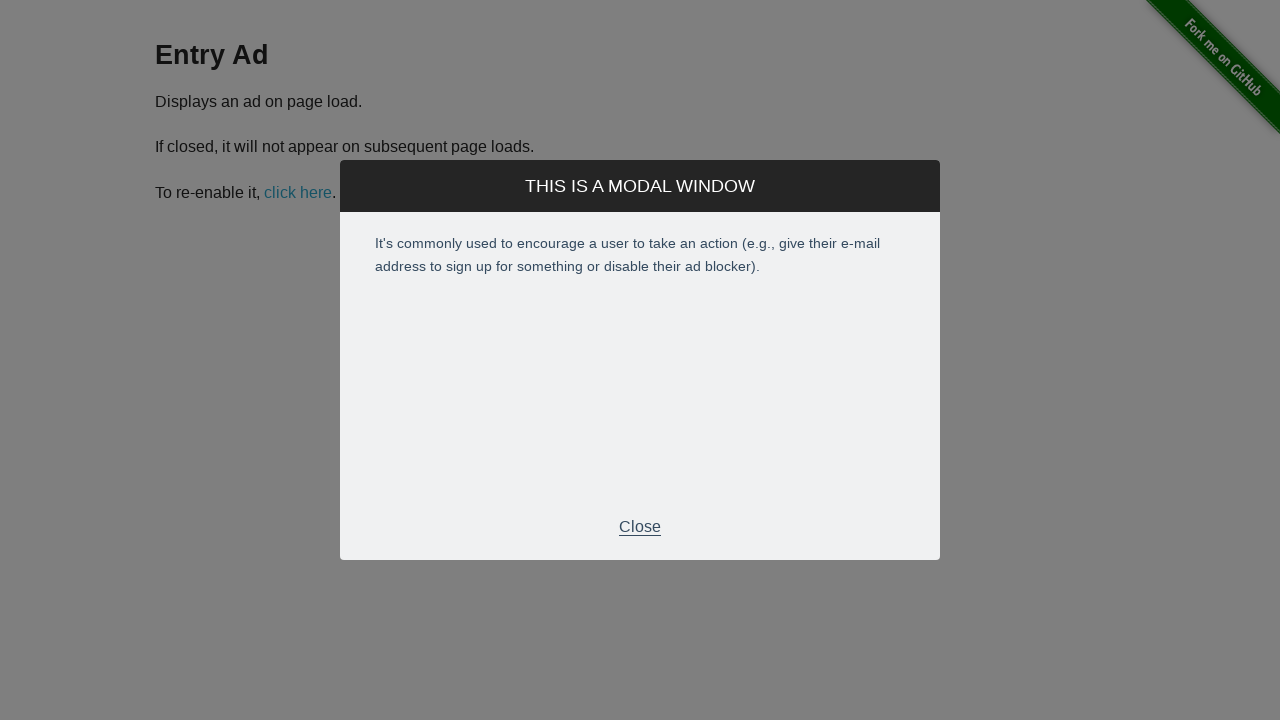

Located close button element
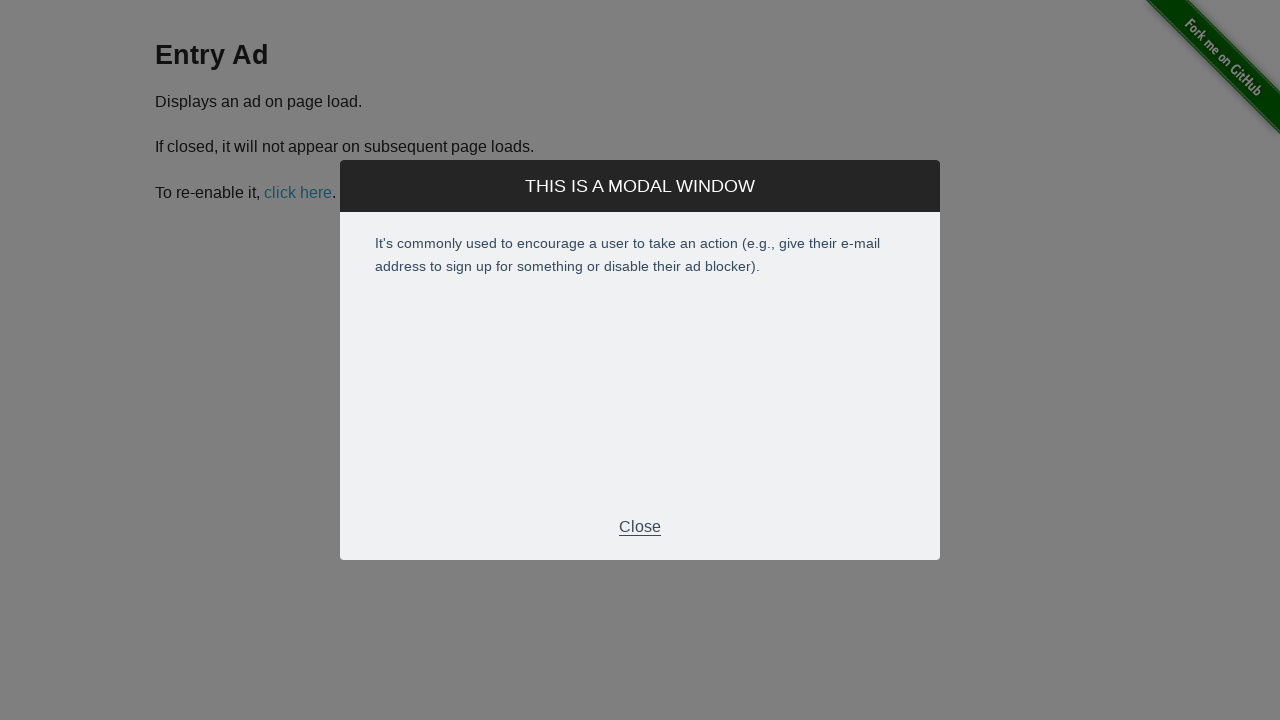

Clicked close button on Entry Ad popup at (640, 527) on xpath=//div[@class='modal-footer']//p[text()='Close'] >> nth=0
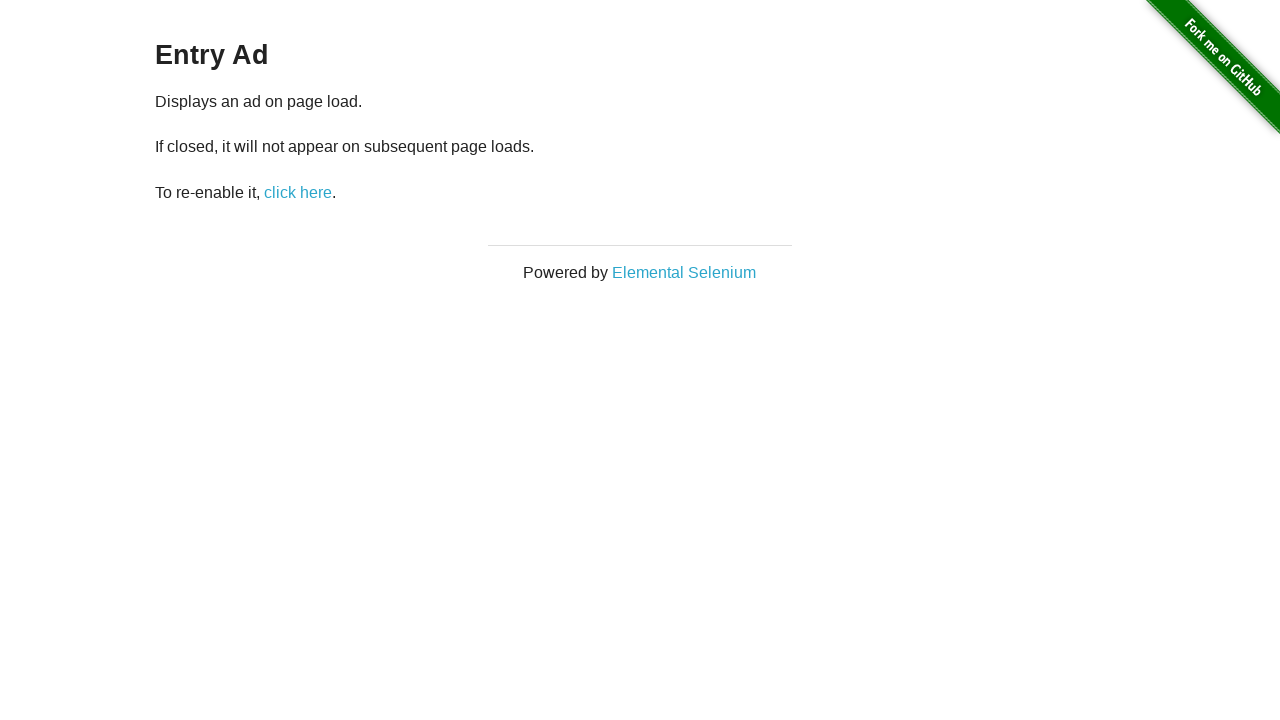

Reloaded page (attempt 1 of 3)
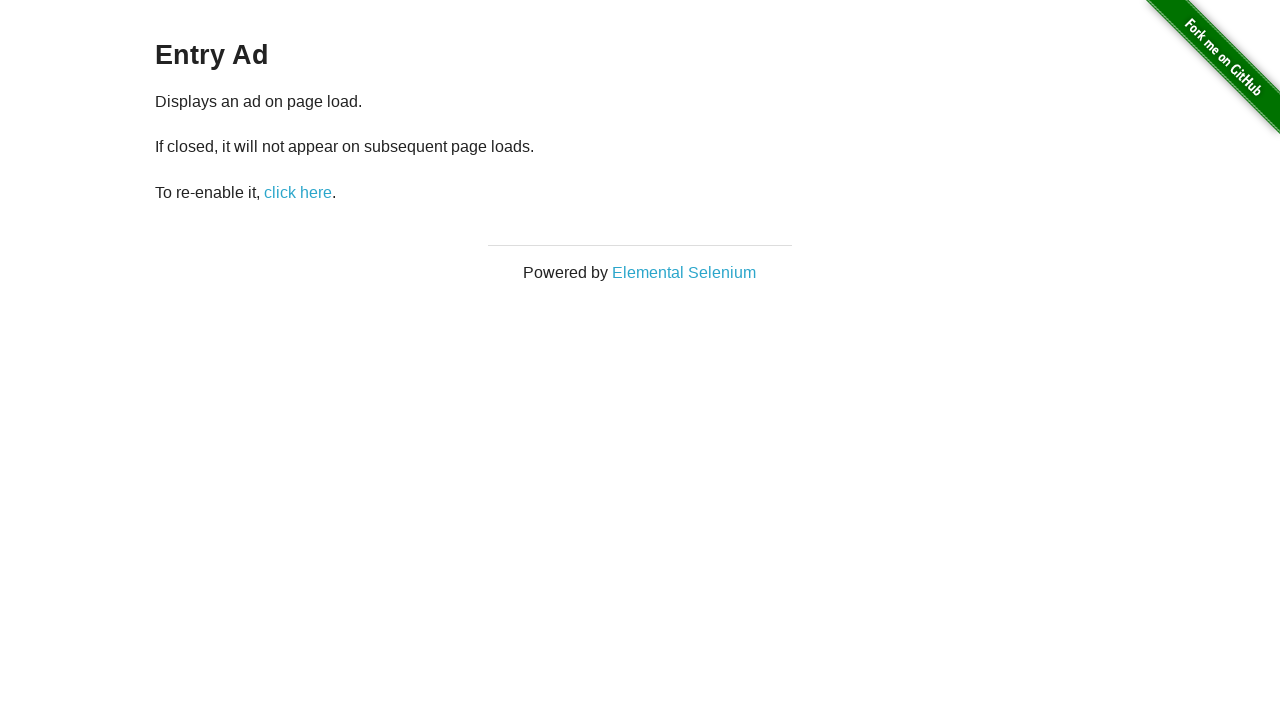

Waited for page load state
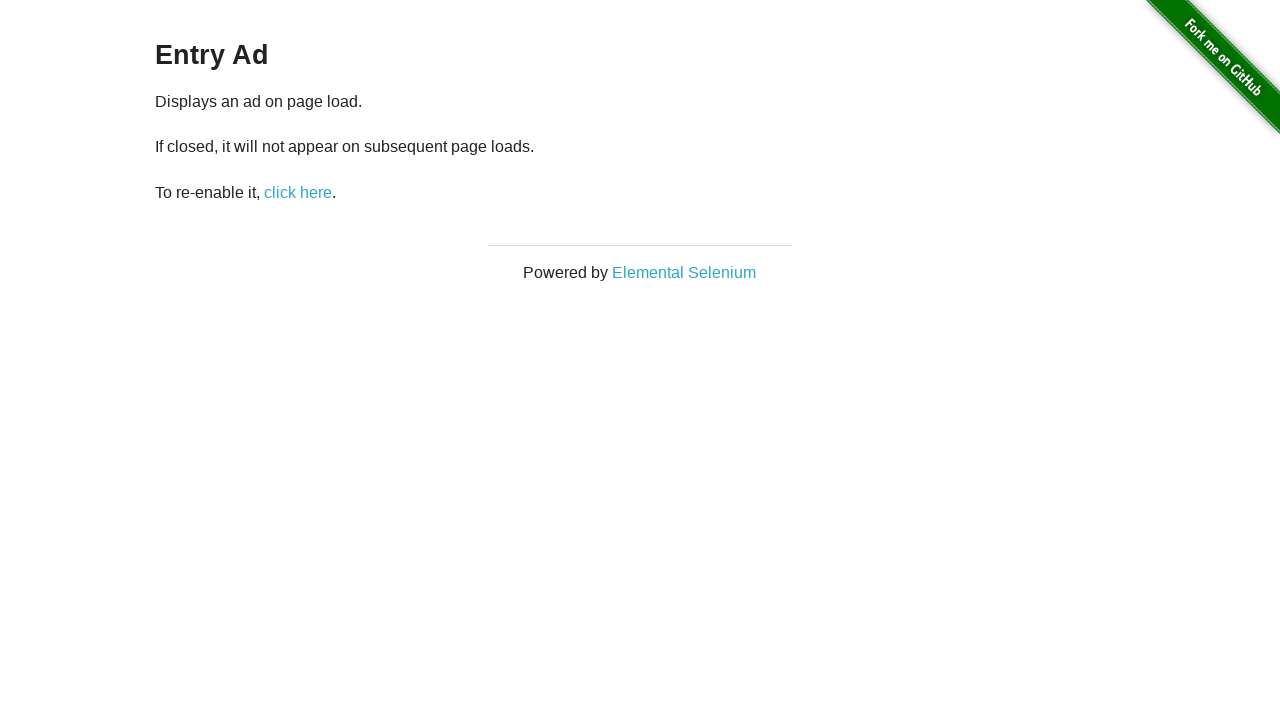

Waited 2000ms for ad to appear
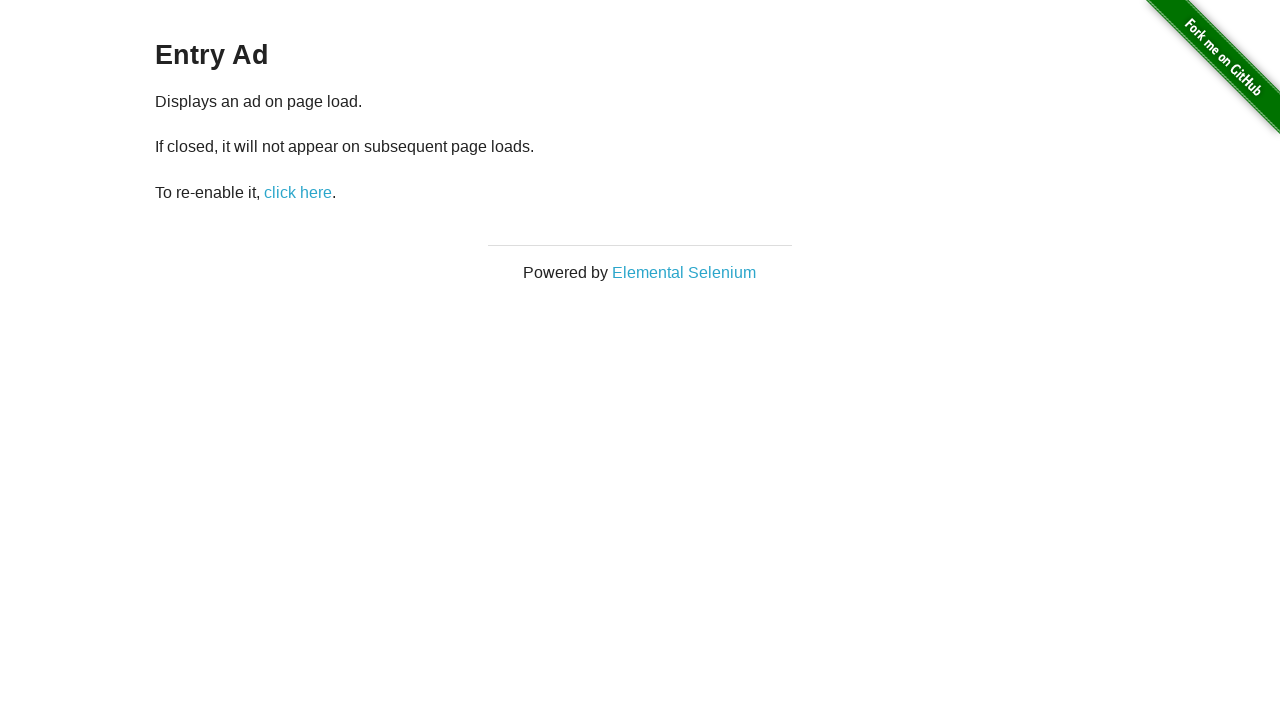

Located close button element
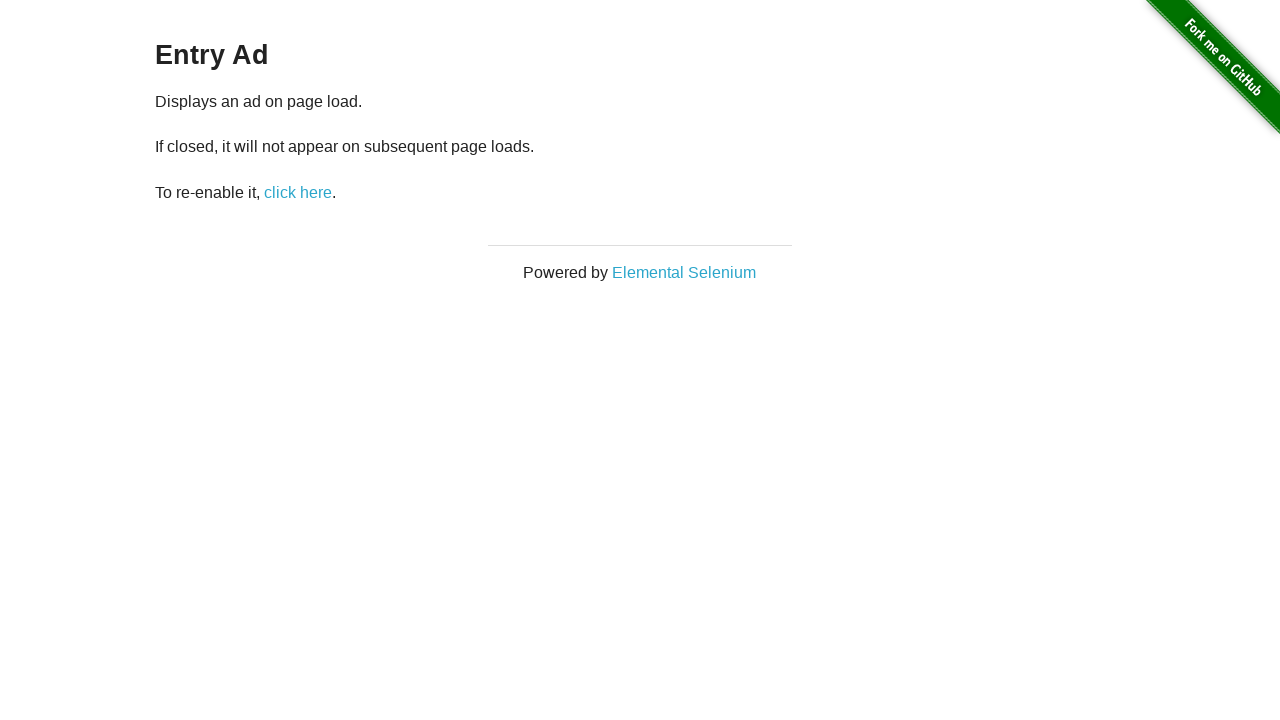

Close button not visible, breaking loop
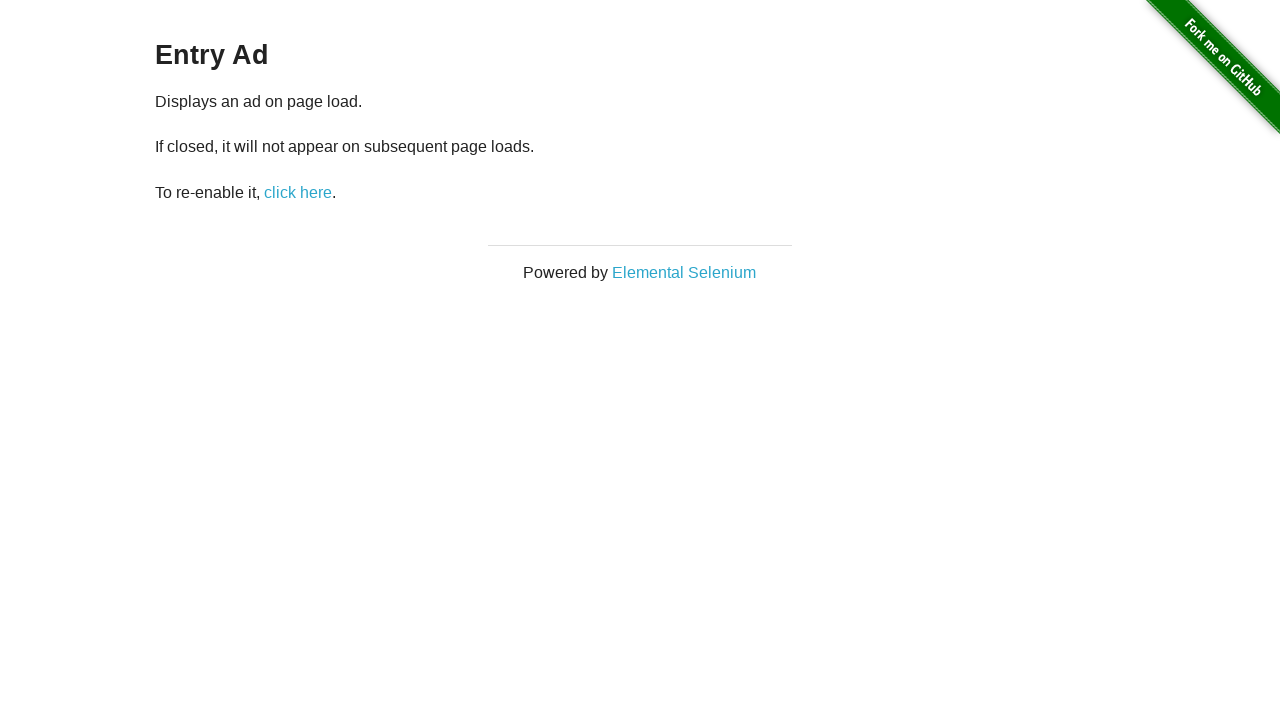

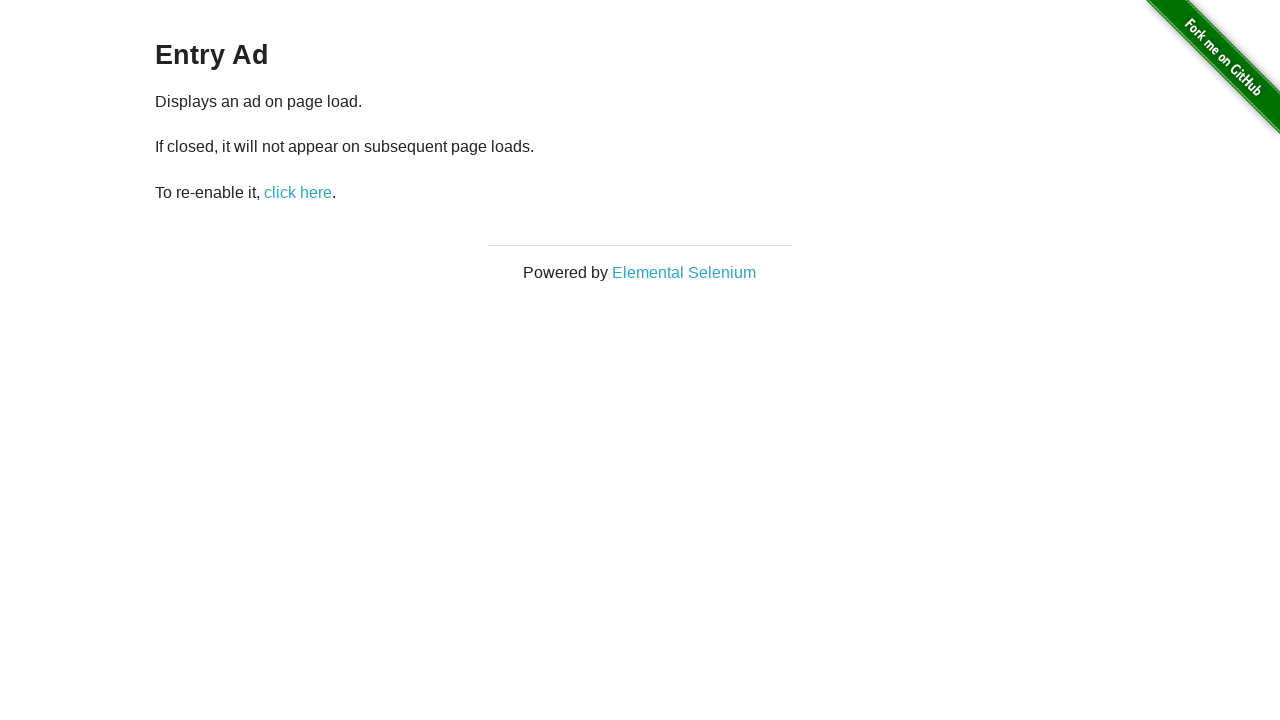